Tests clicking on a button that becomes visible after a delay using Thread.sleep

Starting URL: https://demoqa.com/dynamic-properties

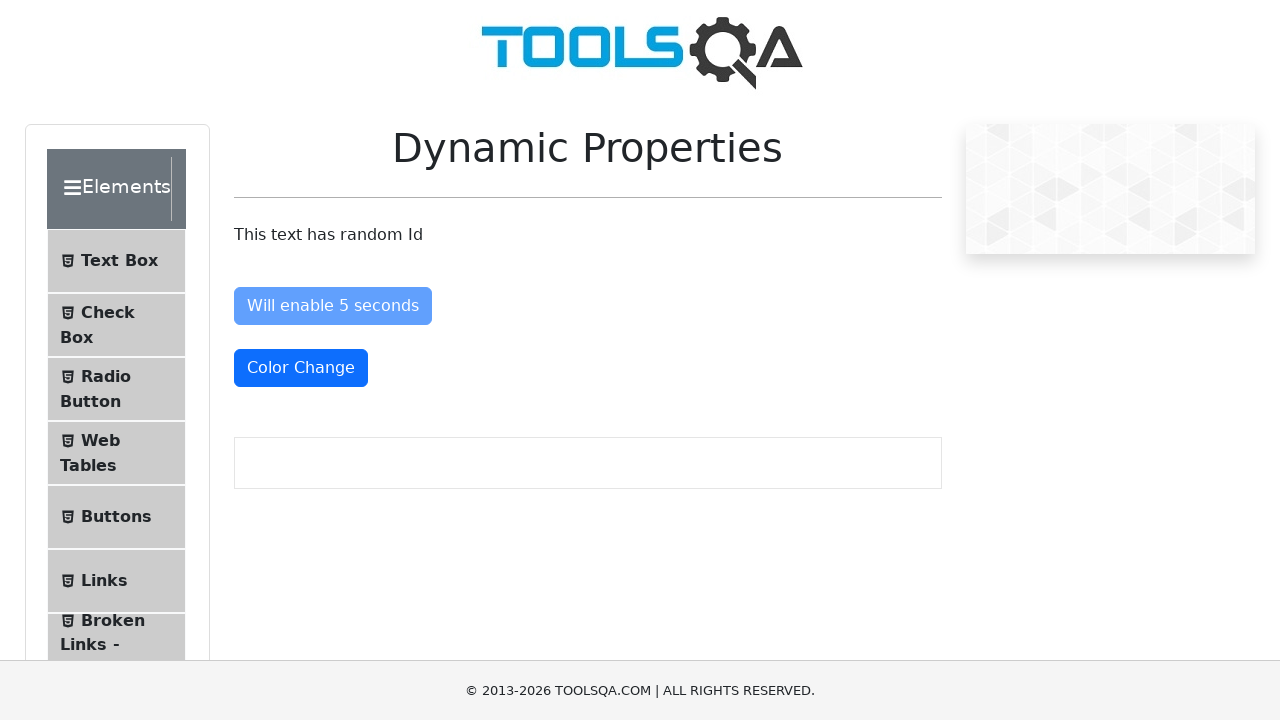

Waited 6 seconds for button to become visible after delay
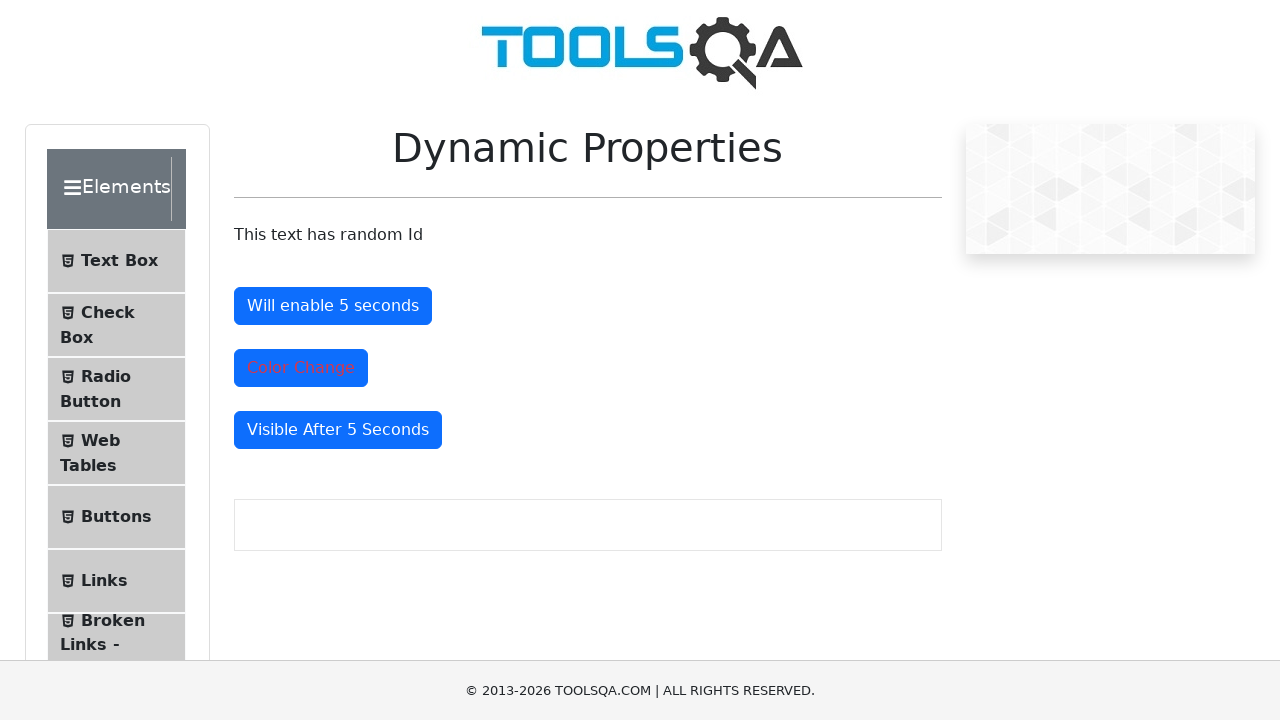

Clicked the button that became visible after delay at (338, 430) on button#visibleAfter
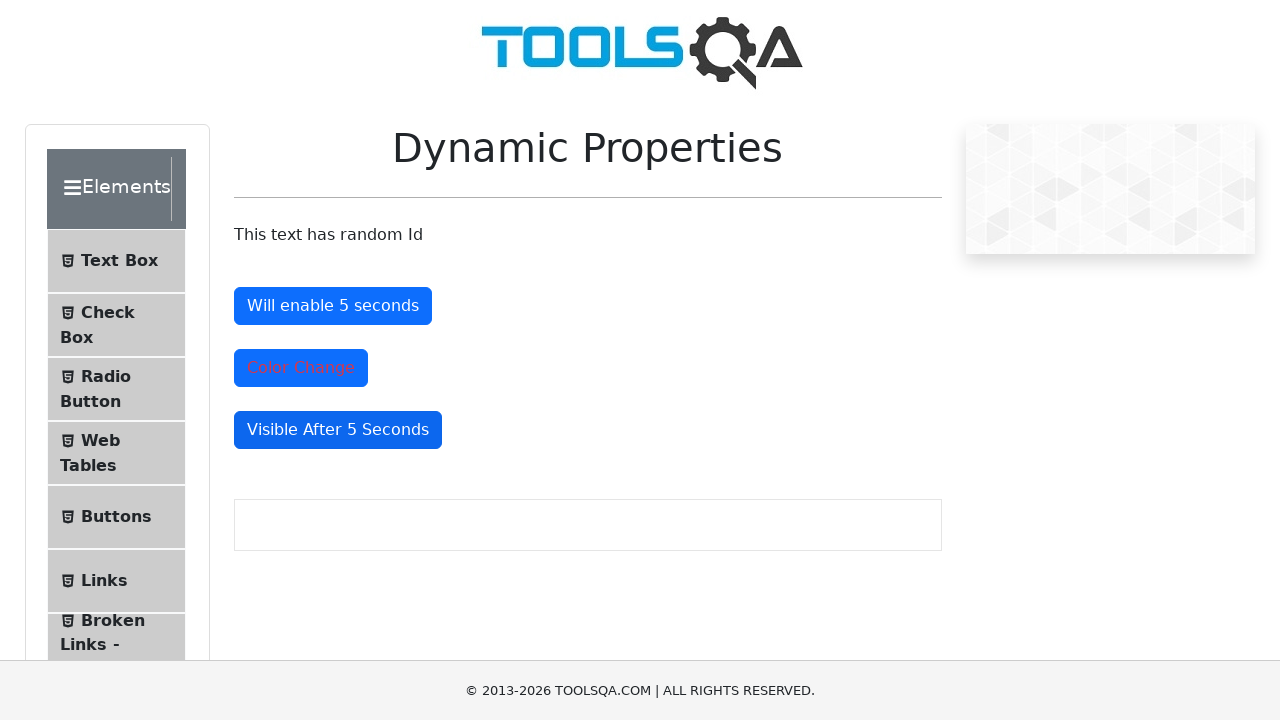

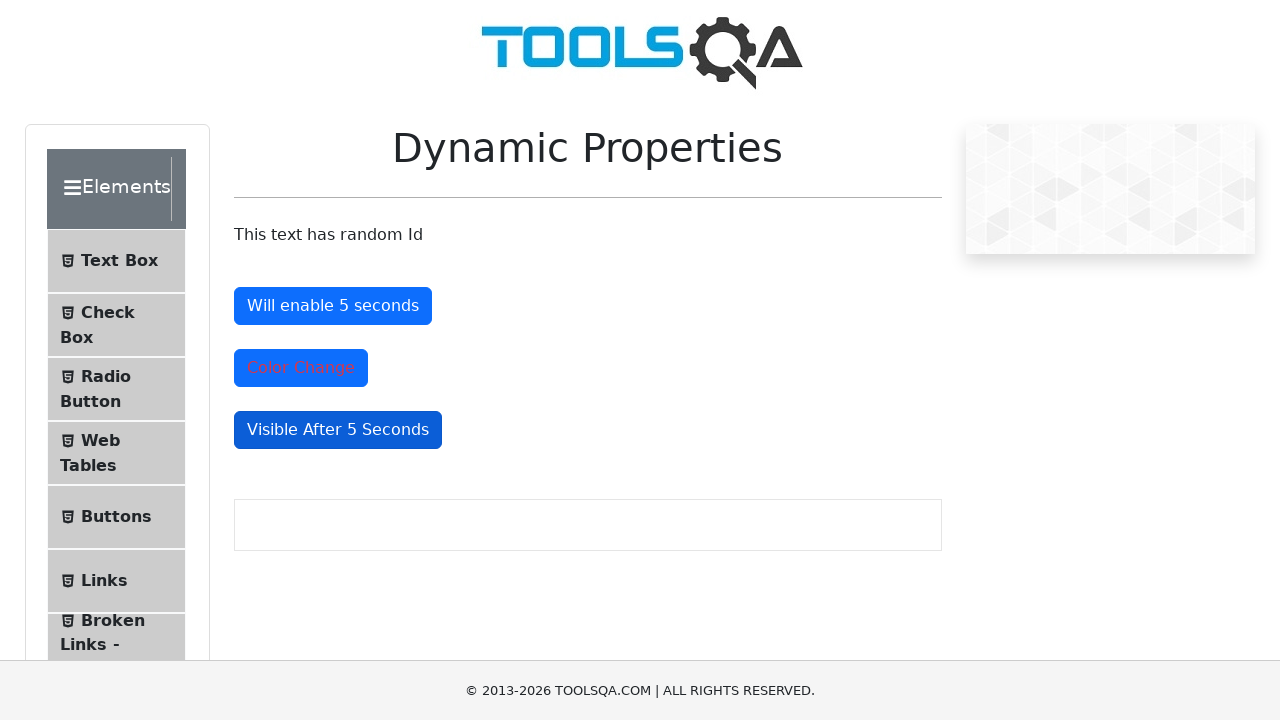